Tests a comment submission form on a GitHub Pages site by typing a message in the comments box and clicking the submit button

Starting URL: https://cbarnc.github.io/Group3-repo-projects/

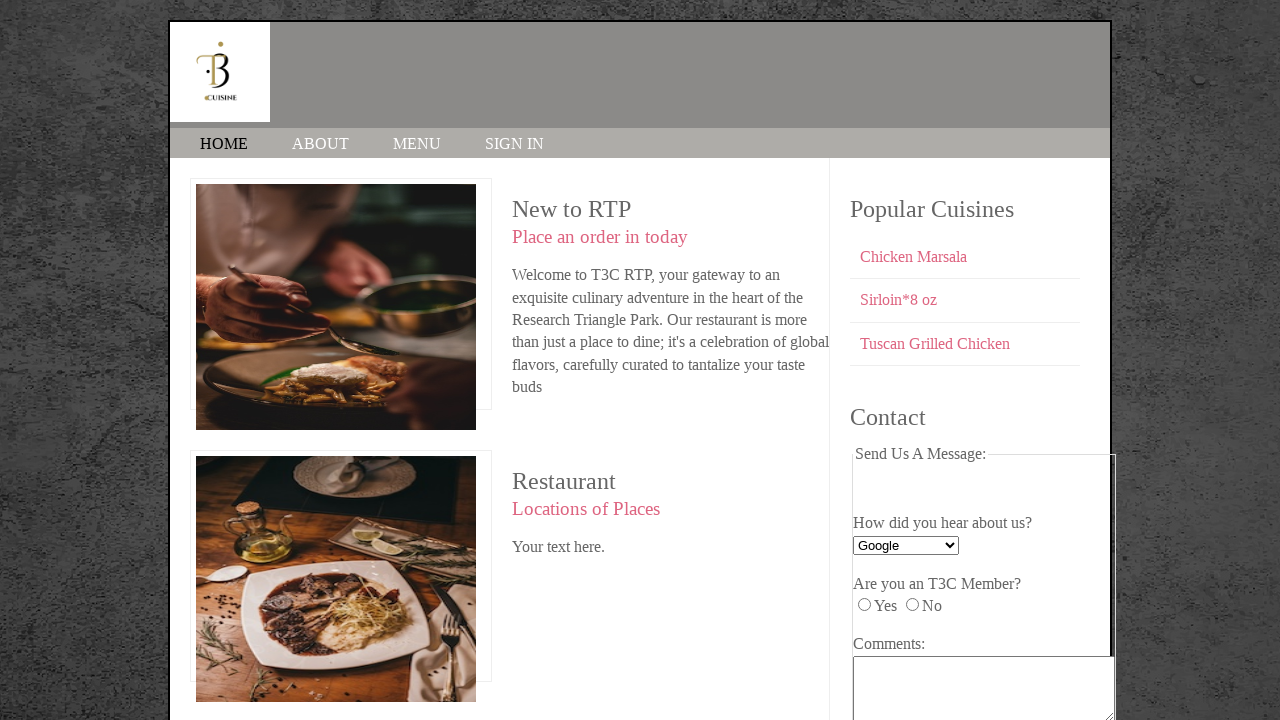

Typed comment 'Love this Place!' in the comments box on #comments
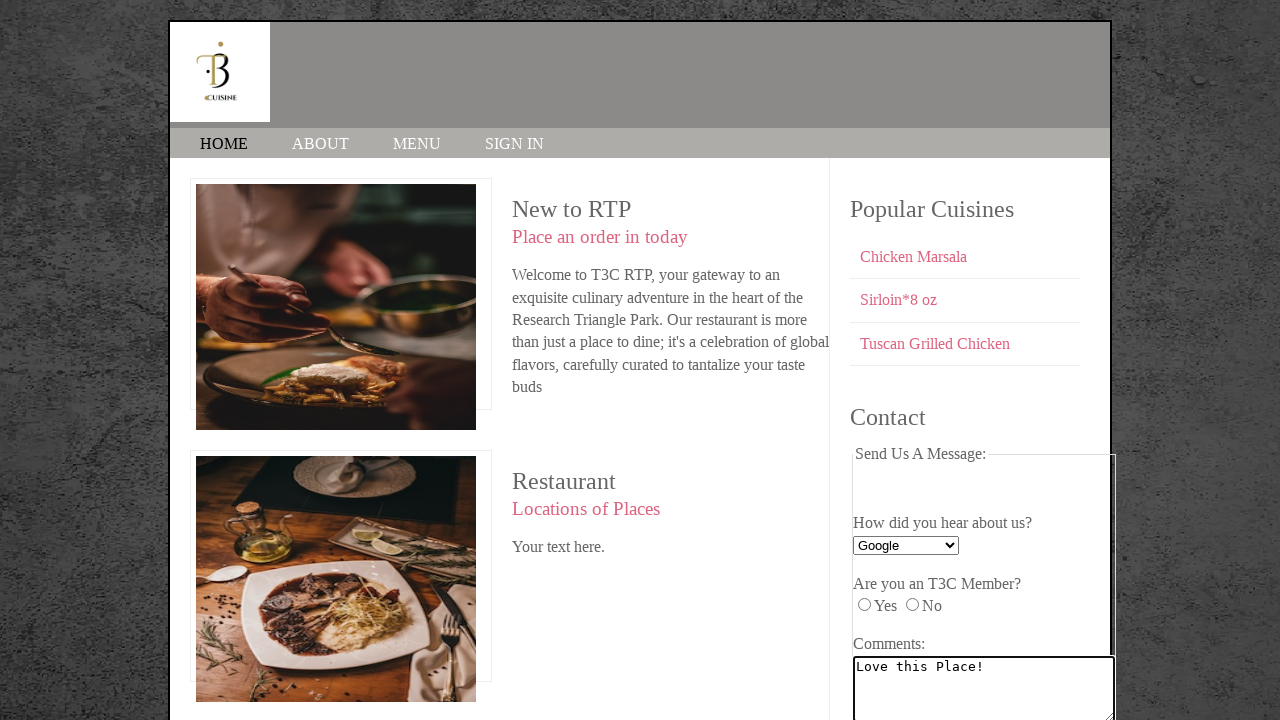

Clicked the submit button to post the comment at (910, 612) on .btn.btn-primary
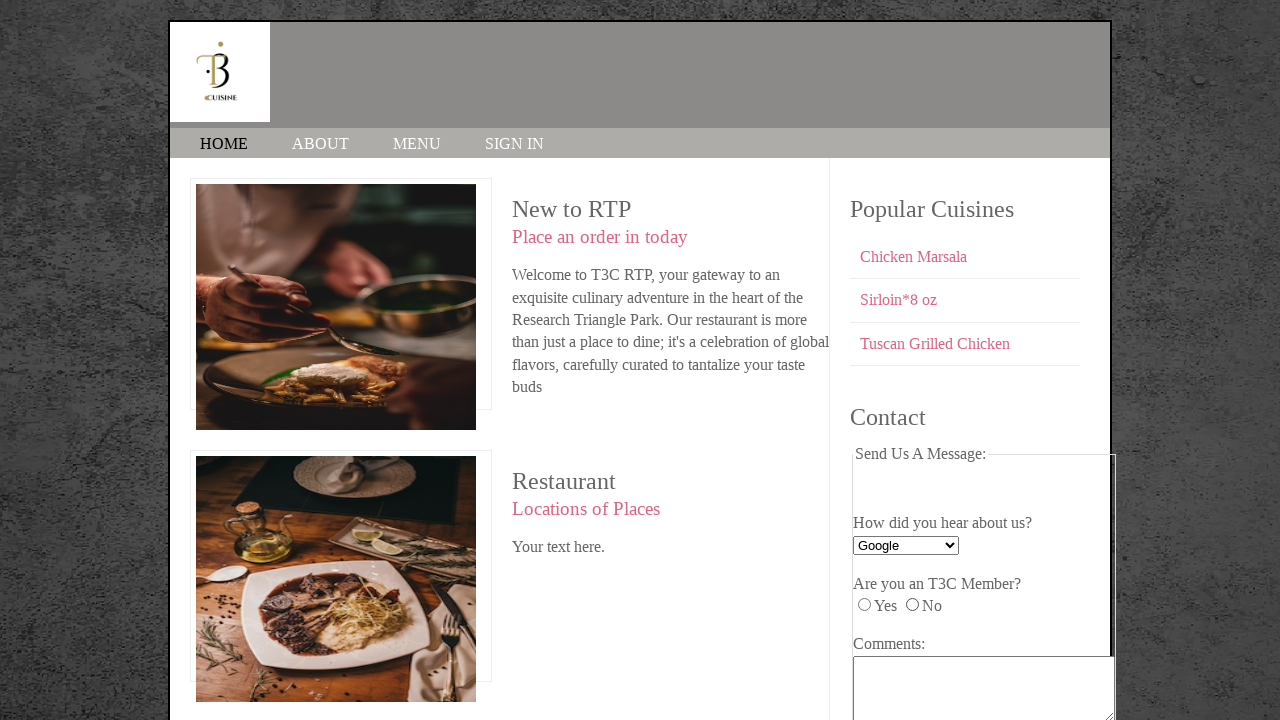

Waited for page response/confirmation after submission
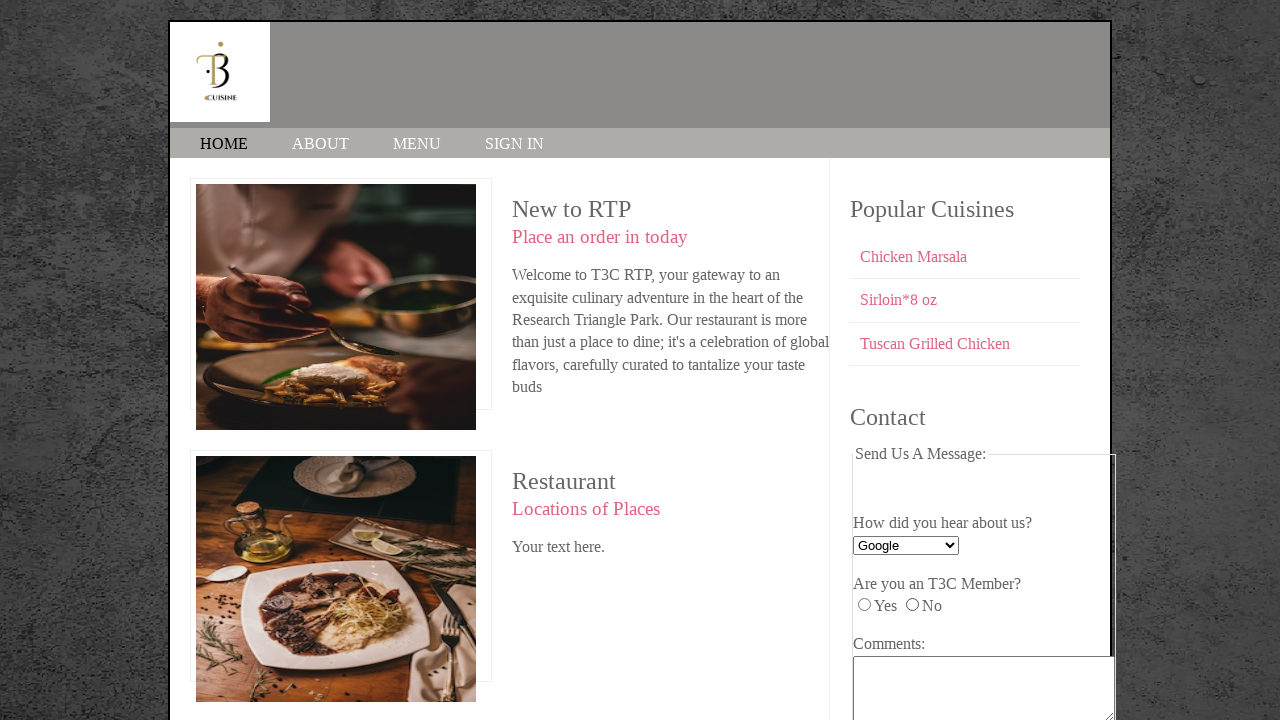

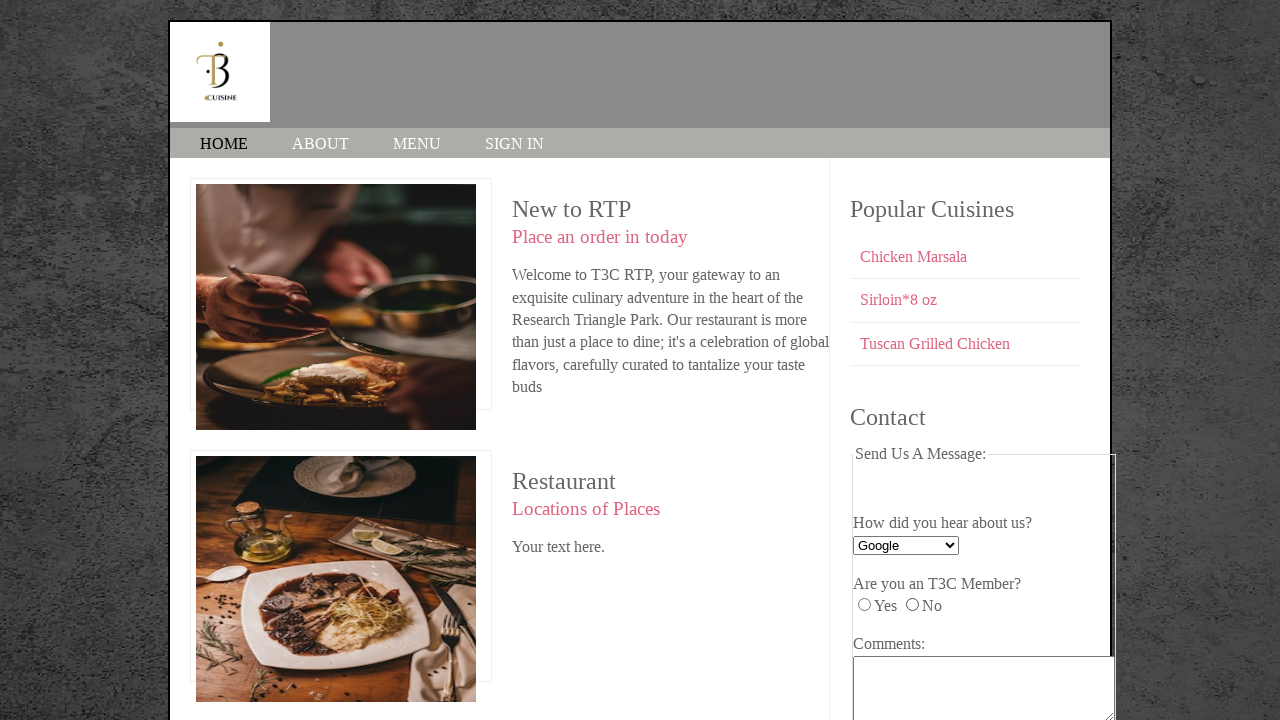